Tests registration form name field validation with spaces in name

Starting URL: https://b2c.passport.rt.ru

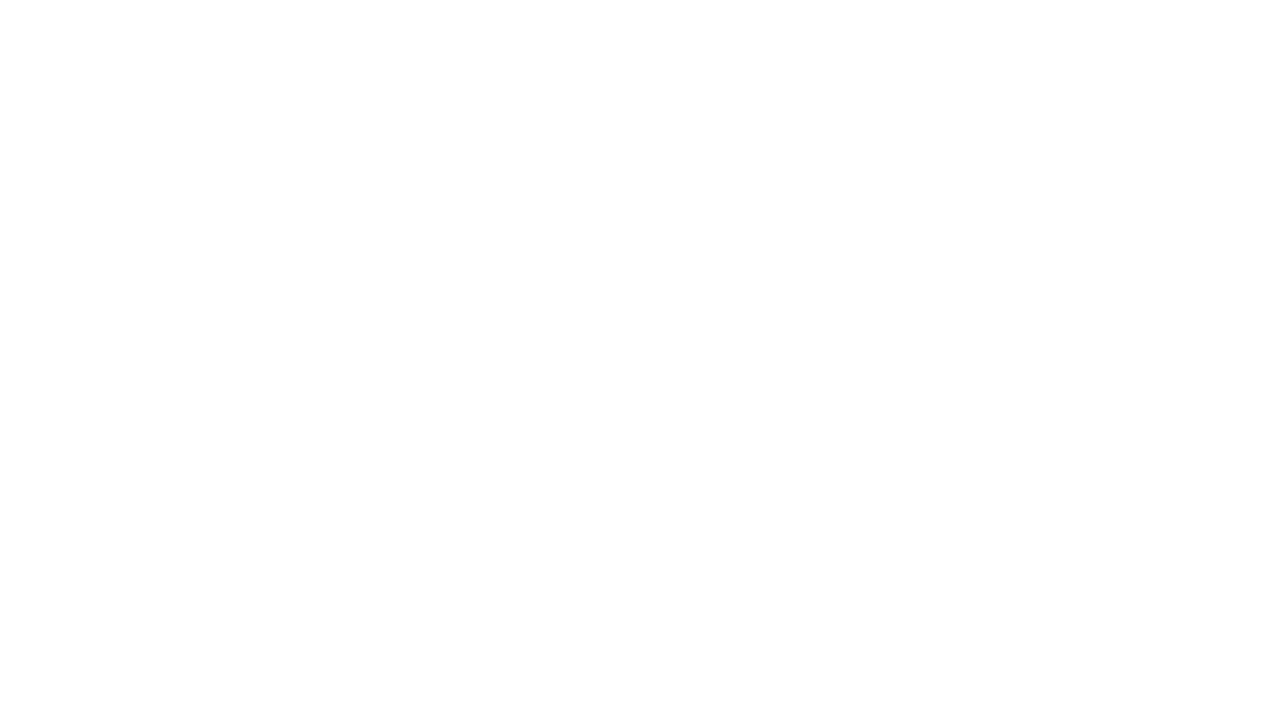

Clicked register button at (1010, 478) on #kc-register
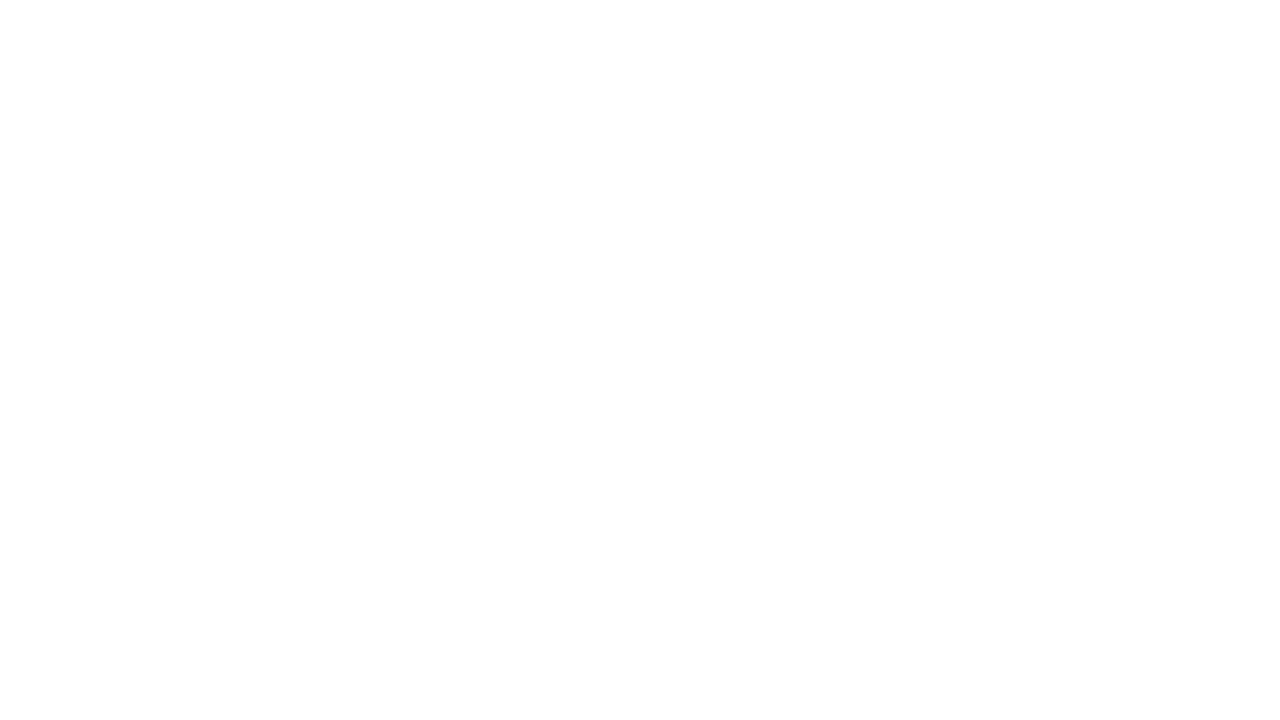

Entered name with space 'Влад Влад' in name field on main.app-container:nth-child(2) div.card-container.register-form-container div.c
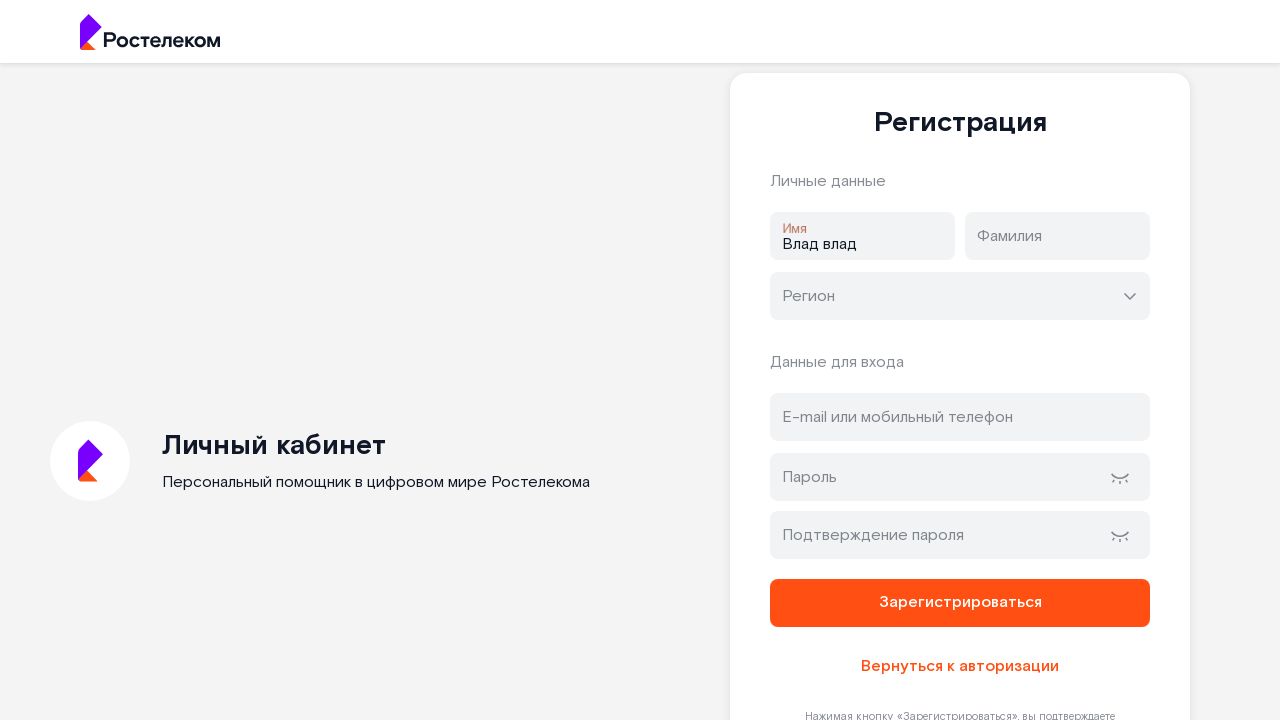

Clicked address field to trigger name validation at (960, 417) on #address
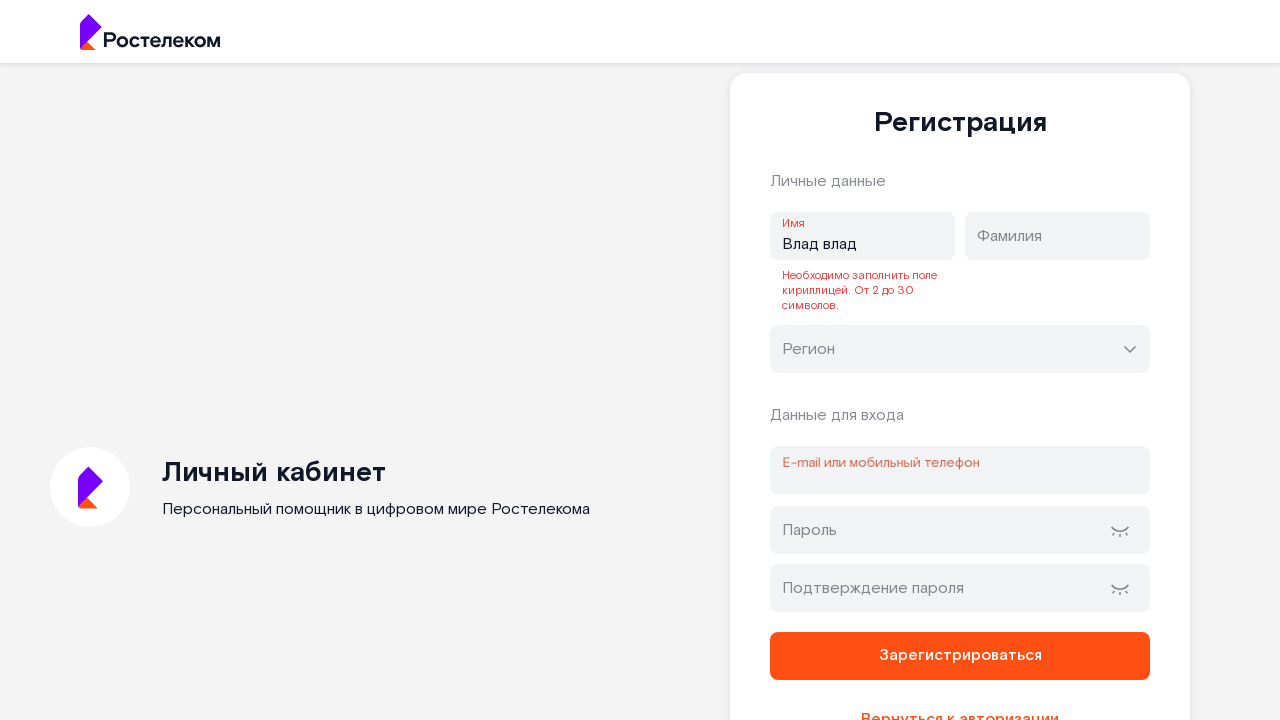

Navigated back to main page
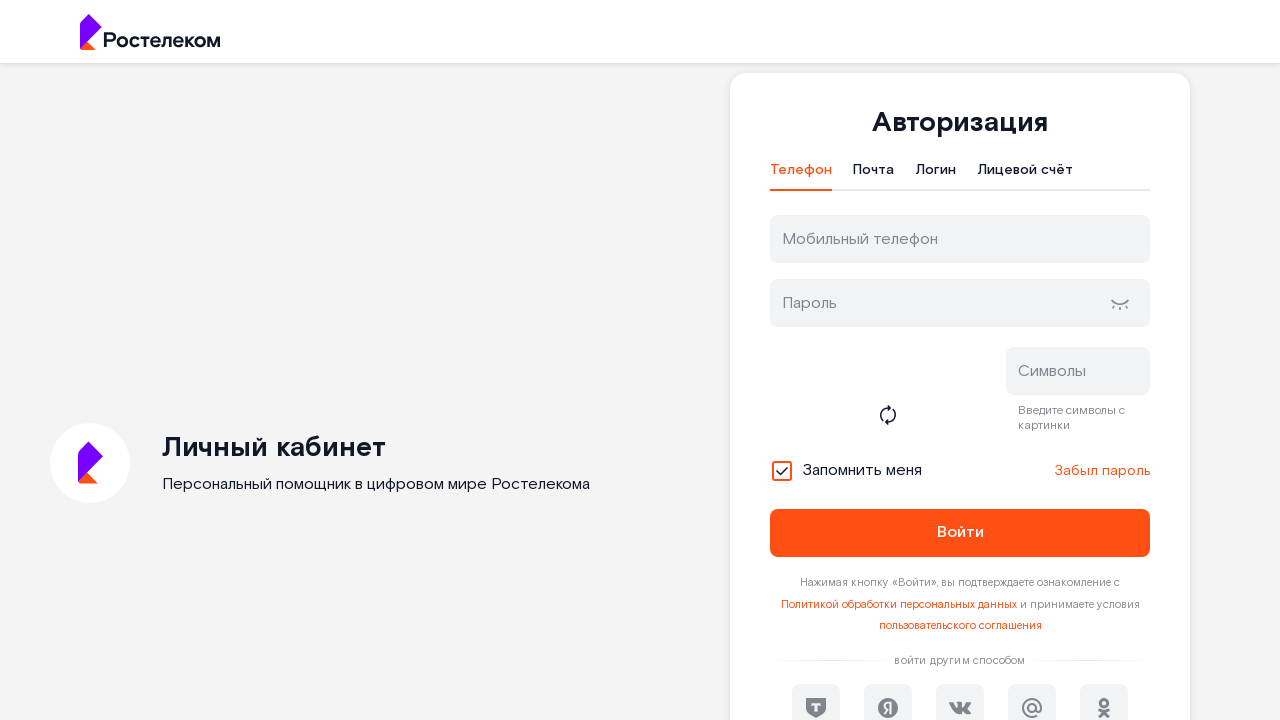

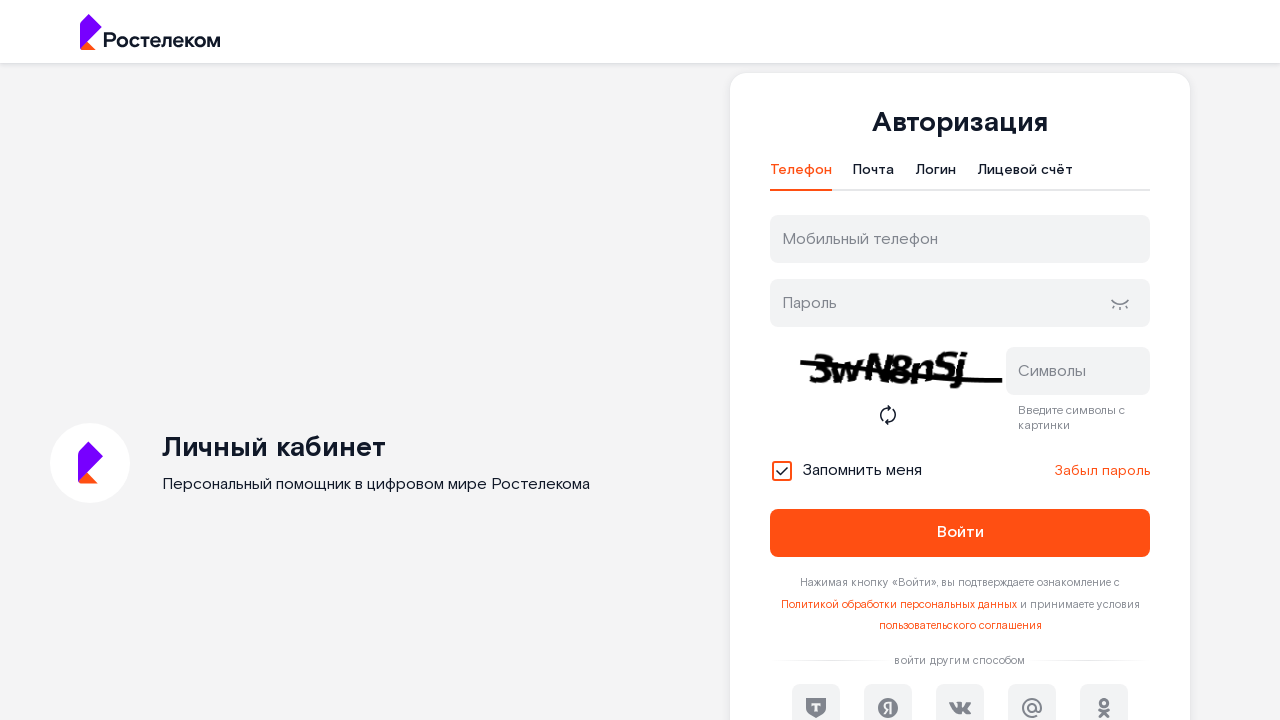